Tests click and hold functionality by selecting multiple grid items (1-8) using drag selection and verifying the selection

Starting URL: https://jqueryui.com/resources/demos/selectable/display-grid.html

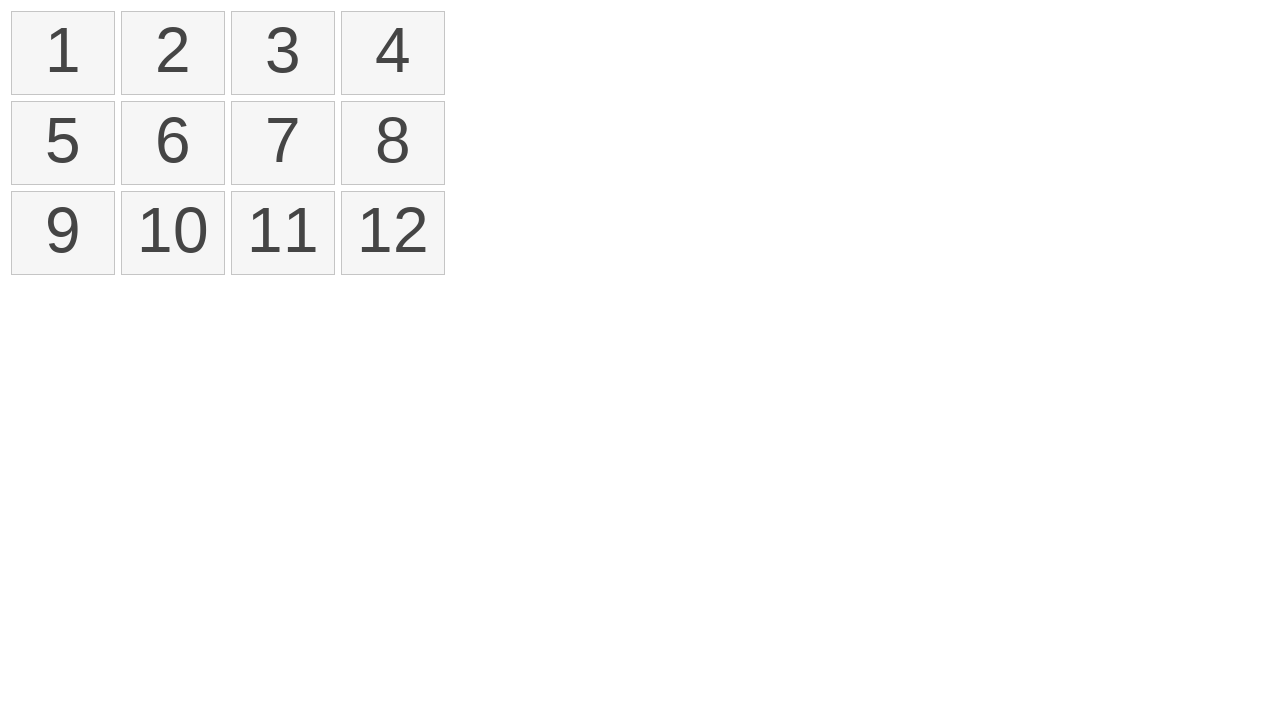

Located first grid item (item 1)
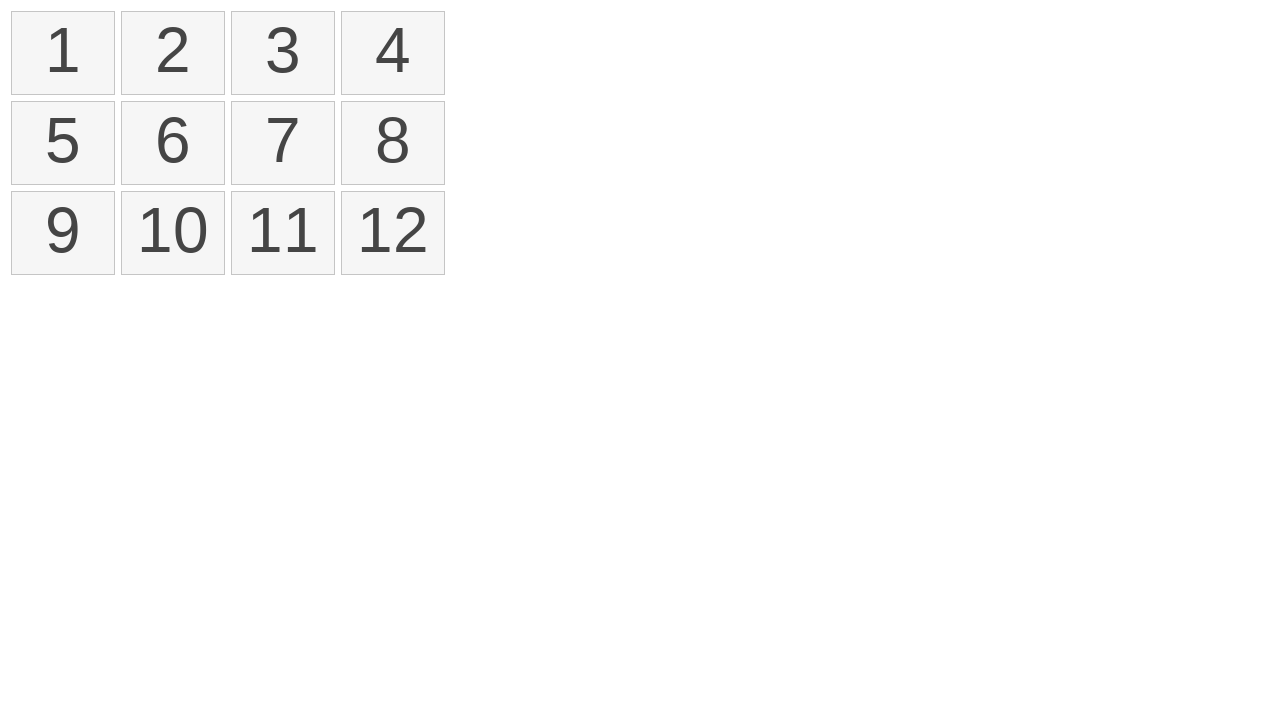

Located last grid item (item 8)
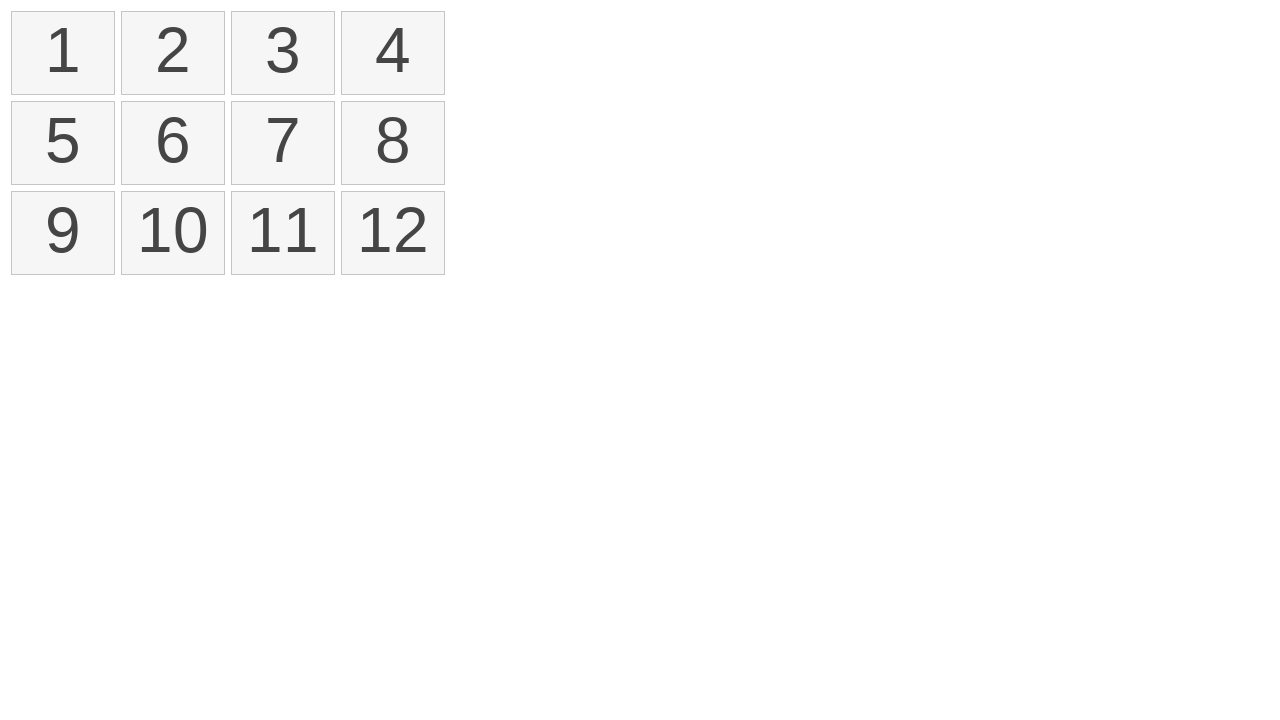

Retrieved bounding box of first item
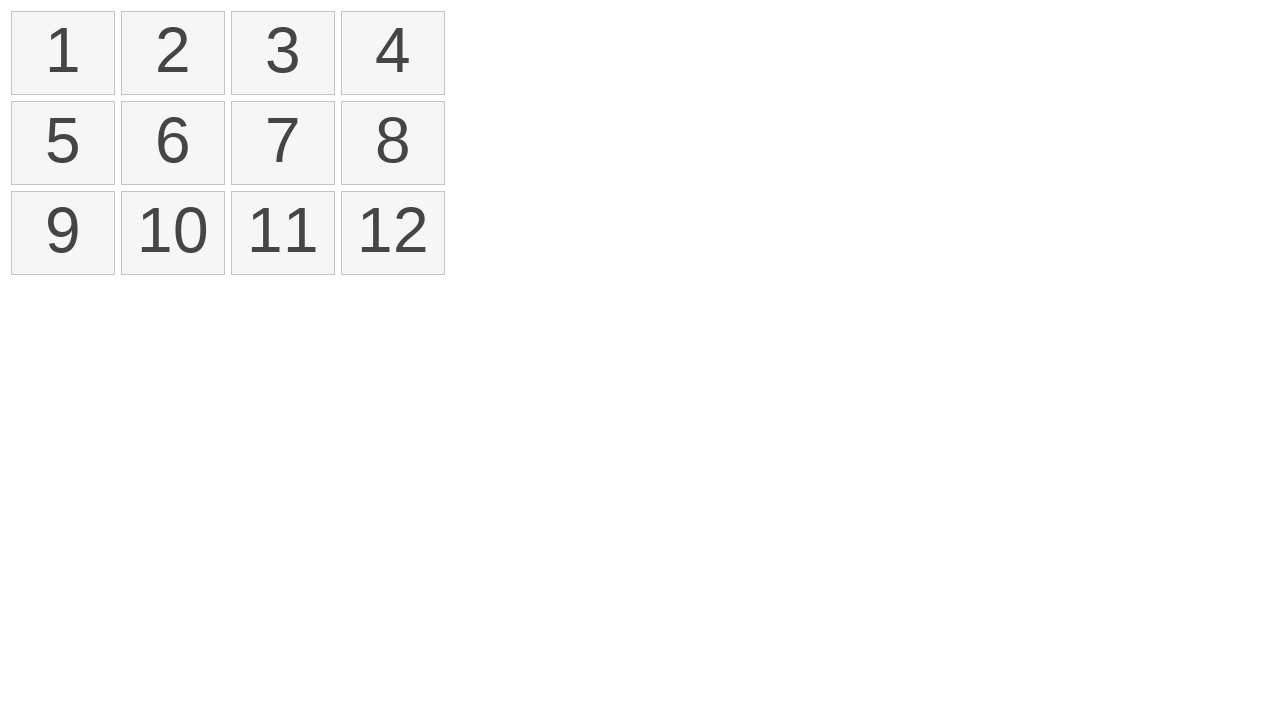

Retrieved bounding box of last item
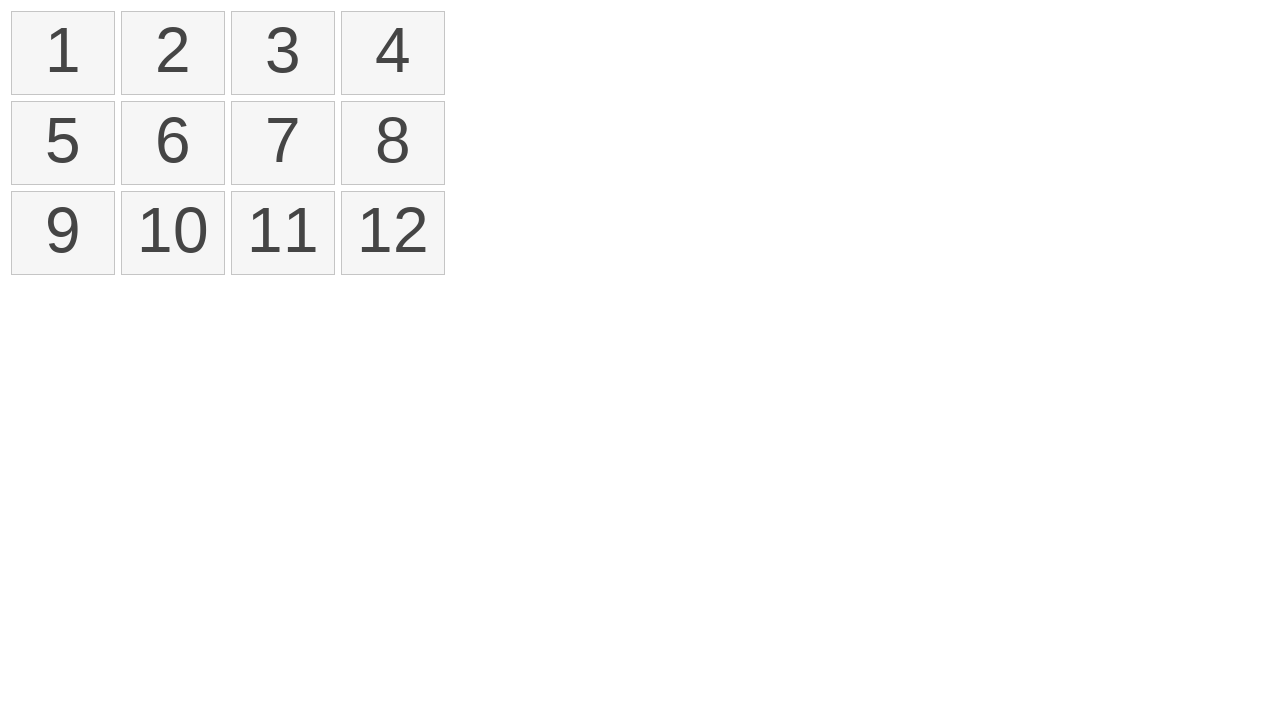

Moved mouse to center of first grid item at (63, 53)
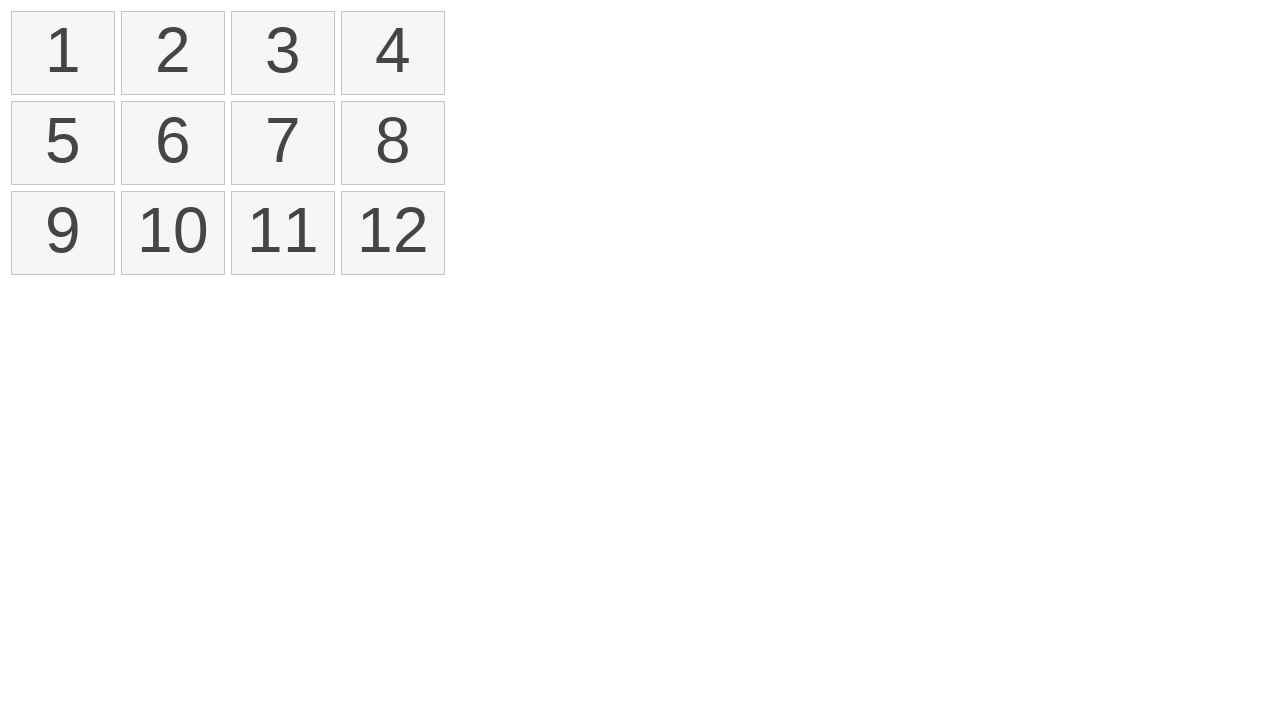

Pressed mouse button down to start drag selection at (63, 53)
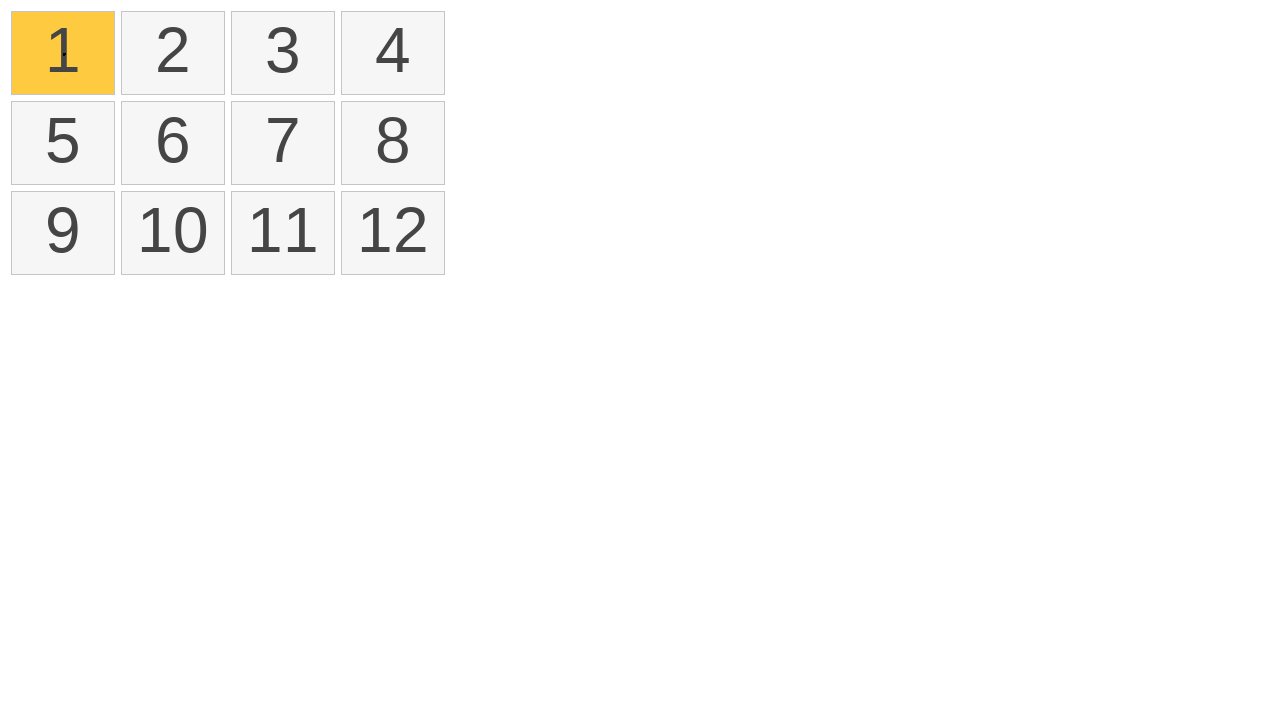

Dragged mouse to center of last grid item while holding button at (393, 143)
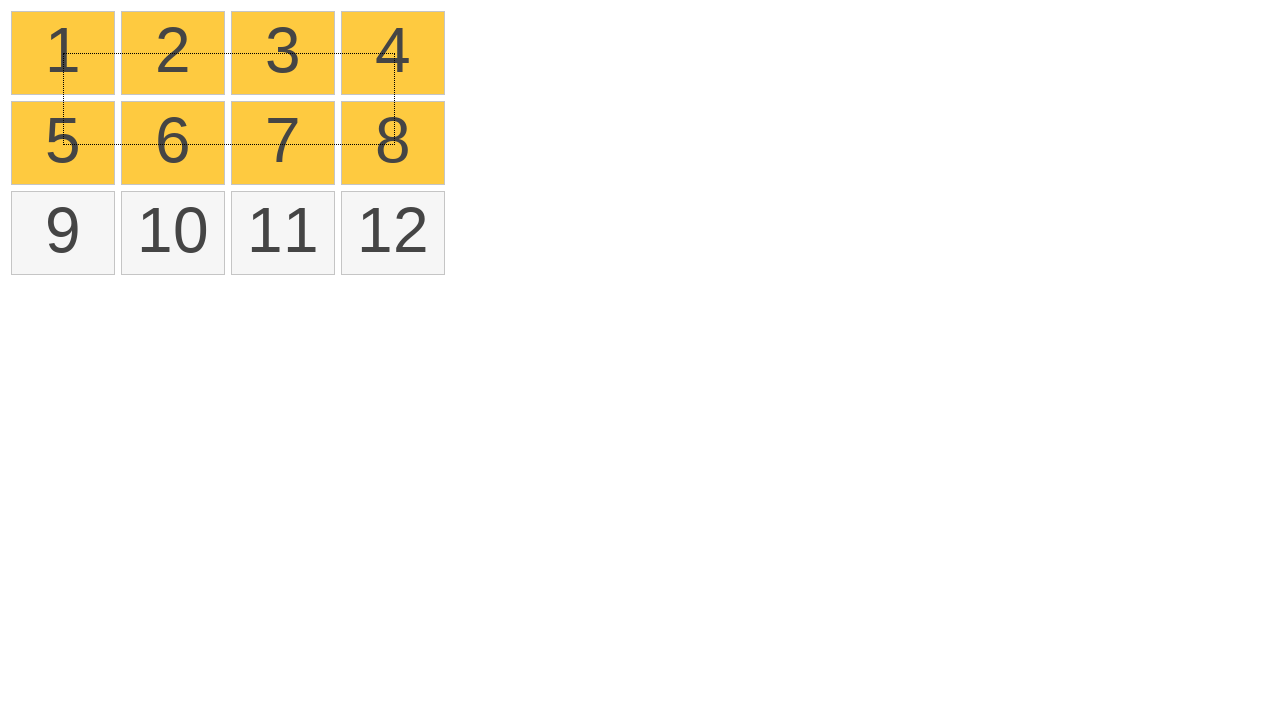

Released mouse button to complete drag selection from item 1 to item 8 at (393, 143)
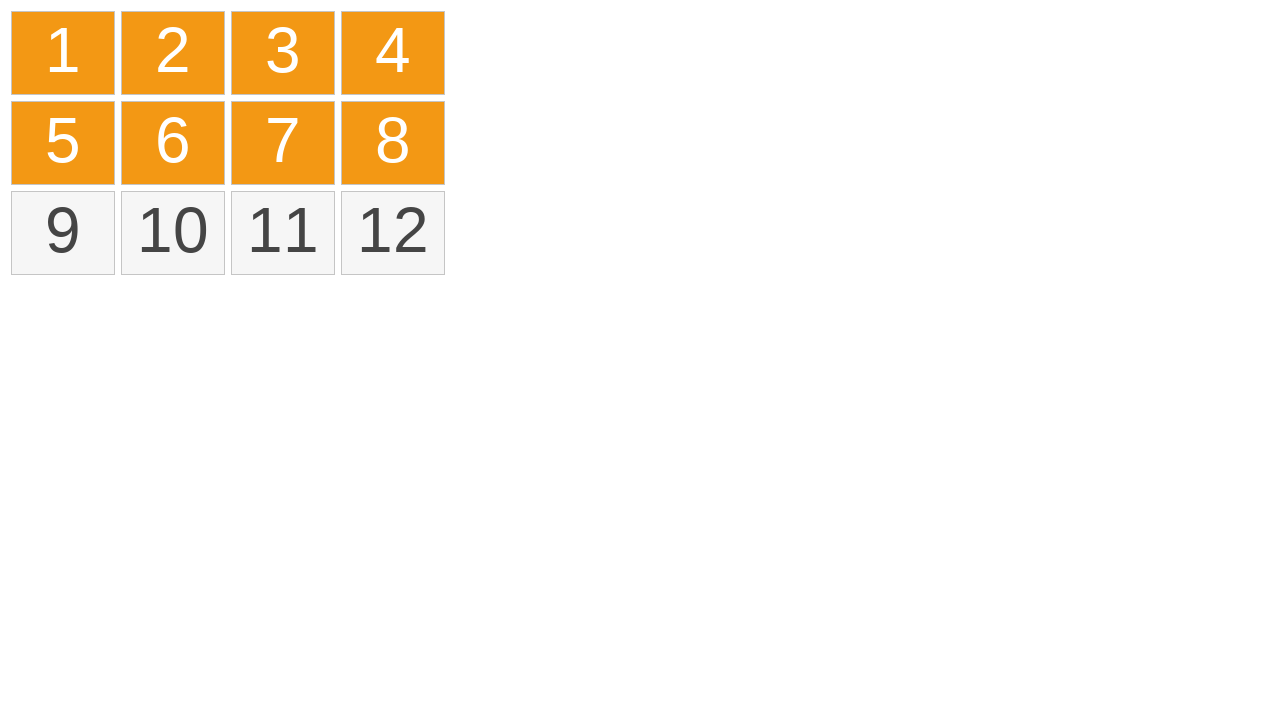

Located all selected grid items
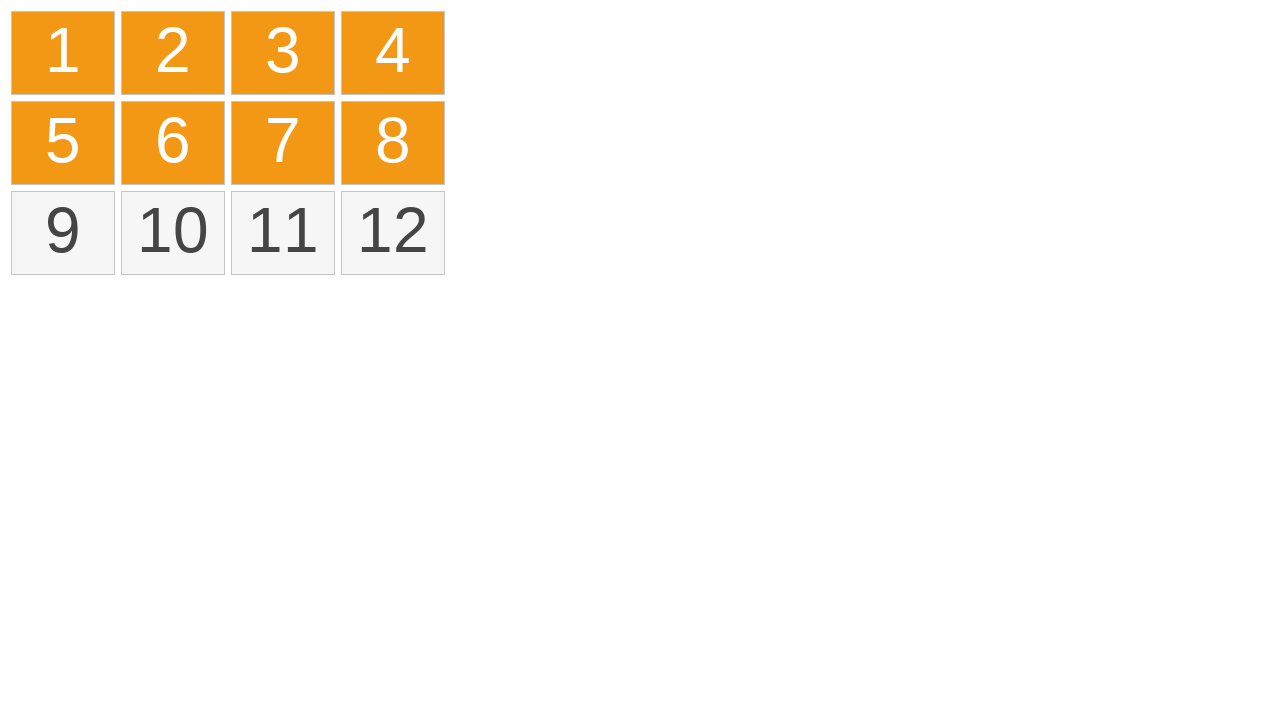

Verified that exactly 8 grid items are selected
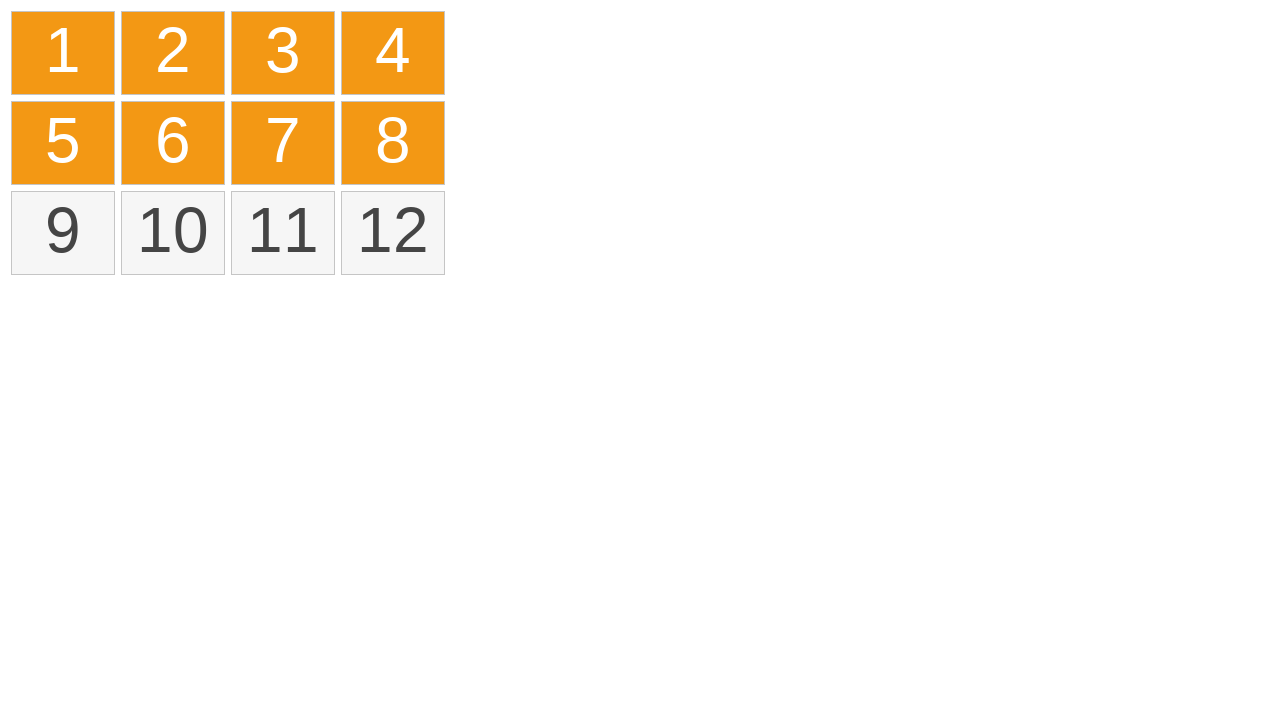

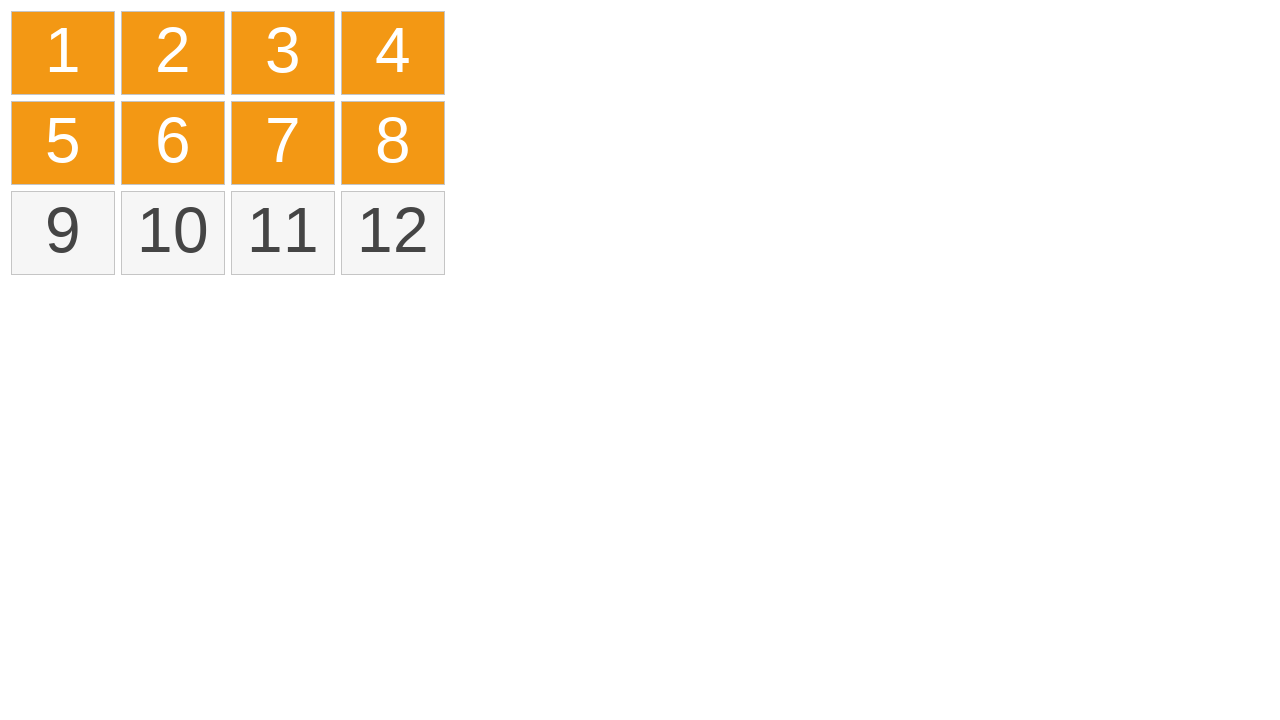